Tests that the counter displays the current number of todo items as items are added

Starting URL: https://demo.playwright.dev/todomvc

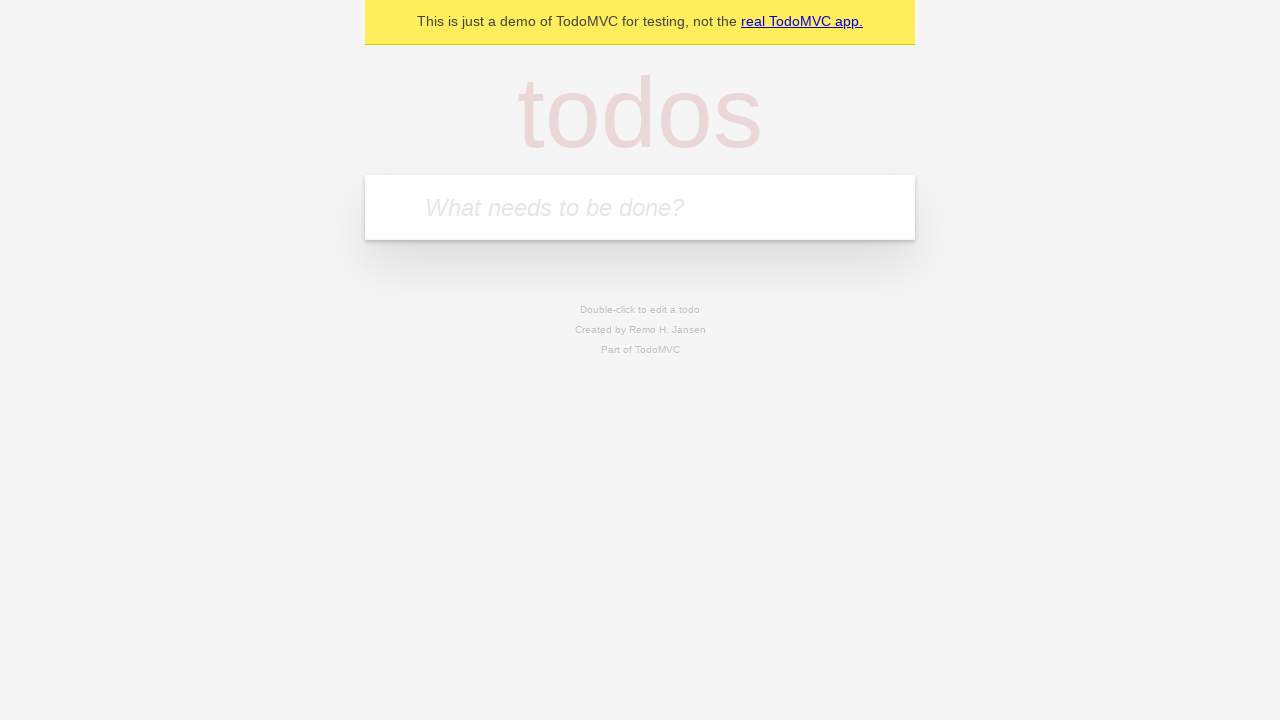

Filled todo input with 'buy some cheese' on internal:attr=[placeholder="What needs to be done?"i]
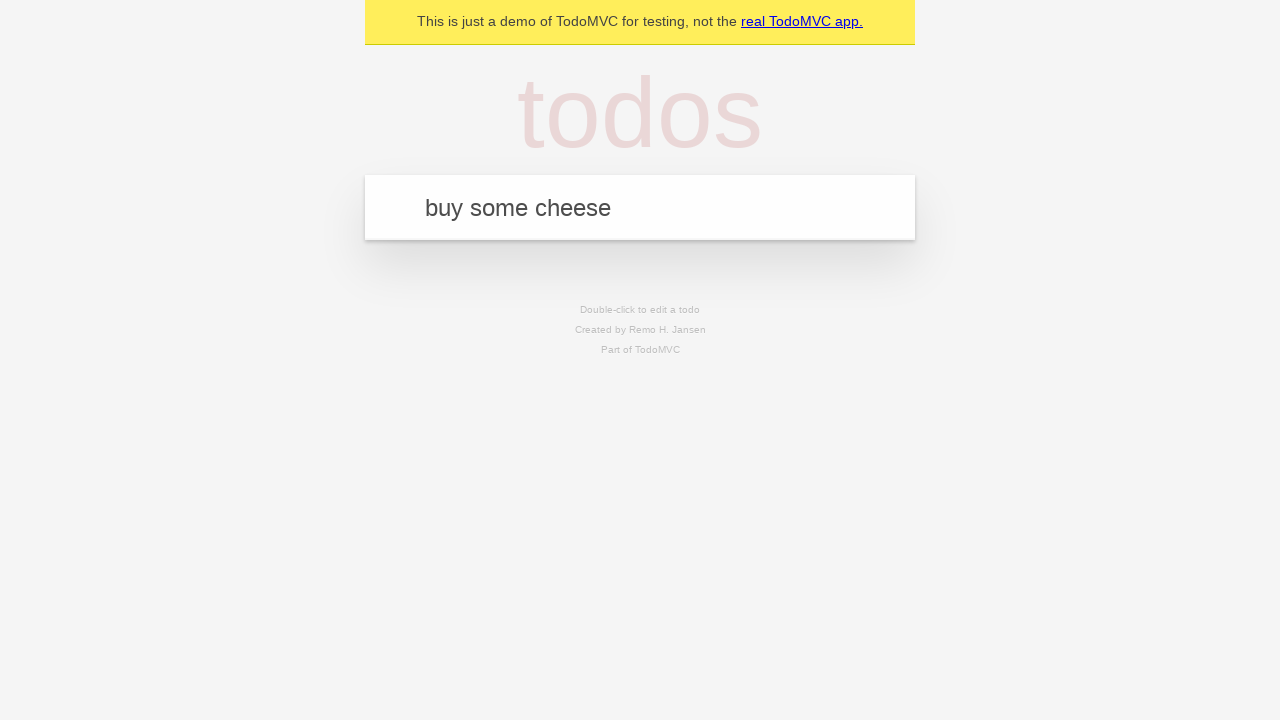

Pressed Enter to add first todo item on internal:attr=[placeholder="What needs to be done?"i]
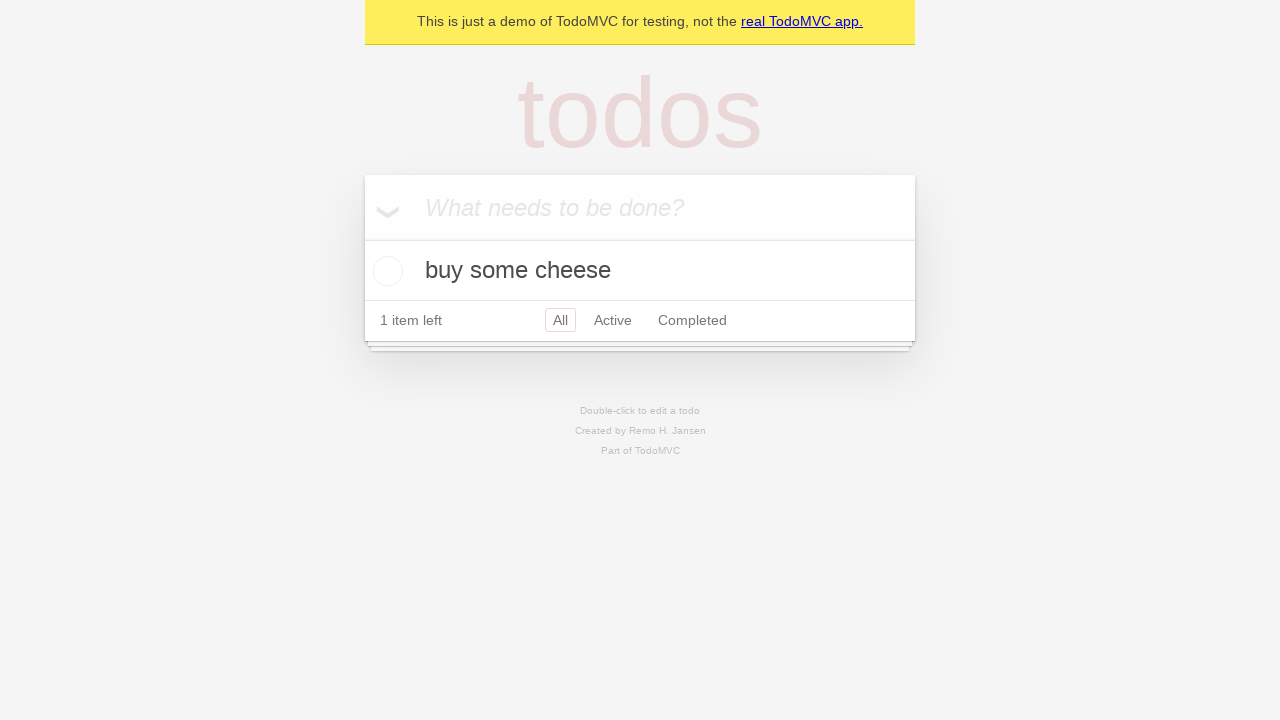

Todo count element loaded and displays '1 item left'
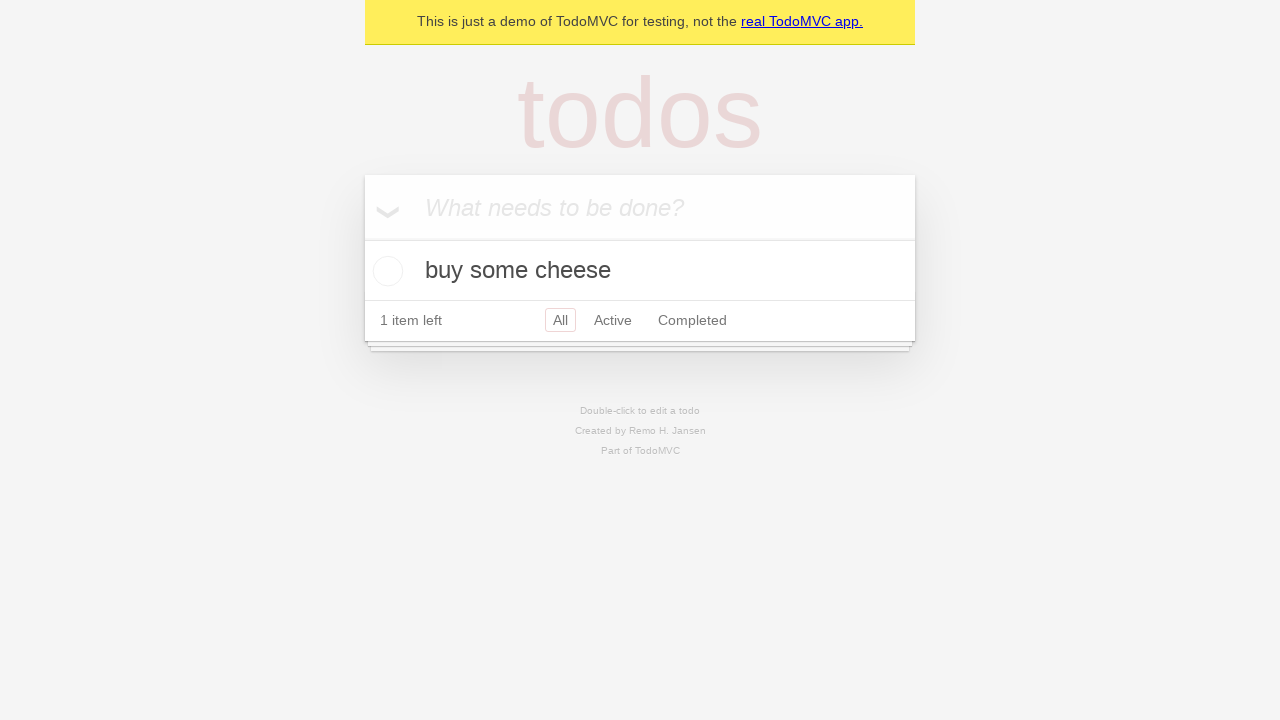

Filled todo input with 'feed the cat' on internal:attr=[placeholder="What needs to be done?"i]
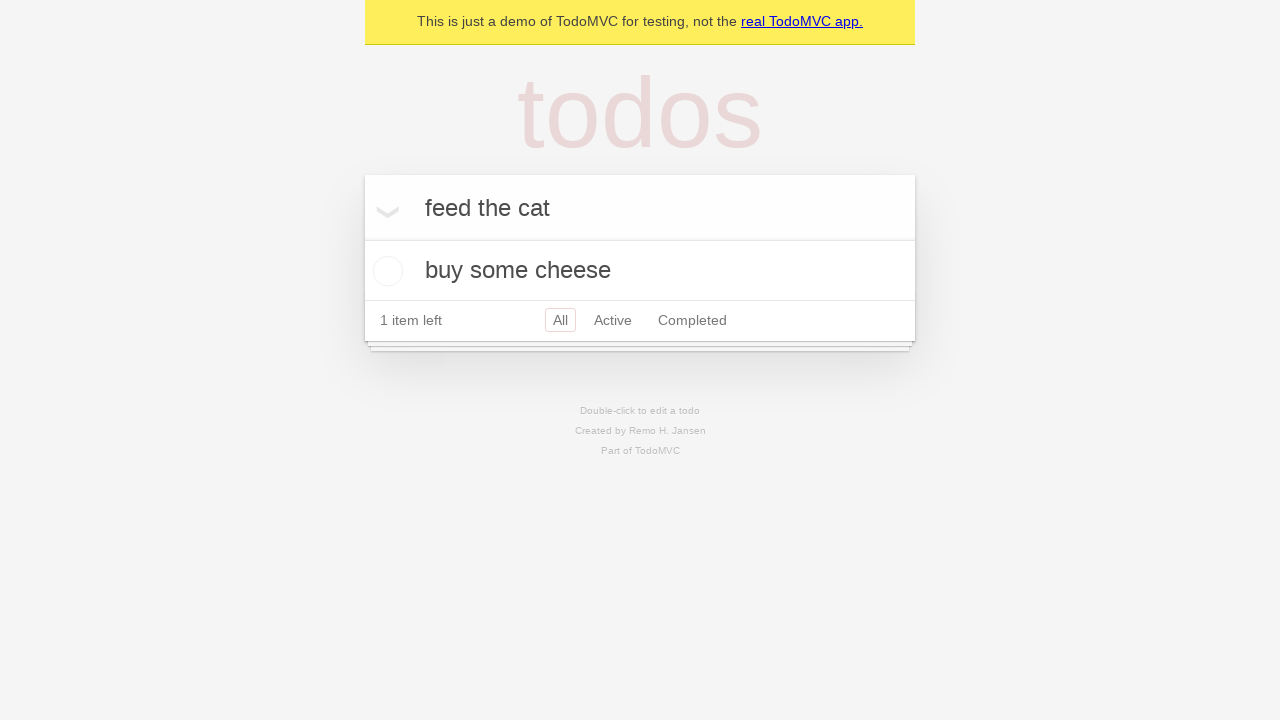

Pressed Enter to add second todo item on internal:attr=[placeholder="What needs to be done?"i]
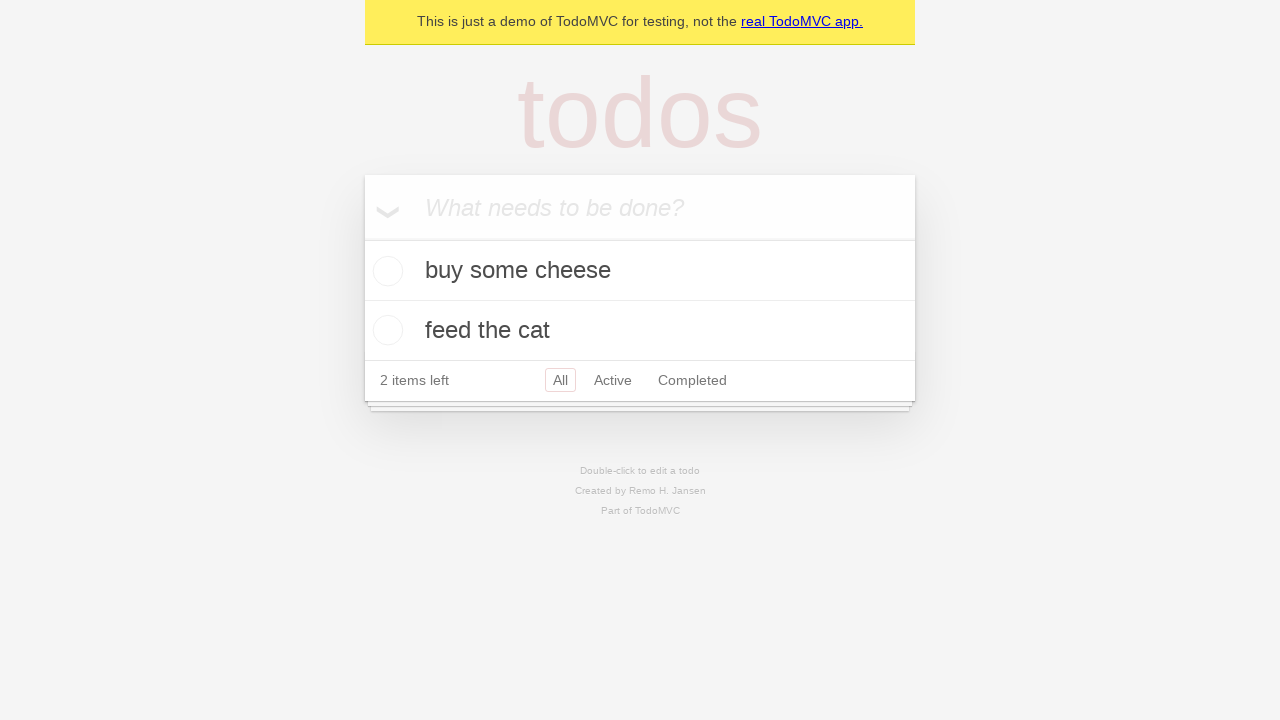

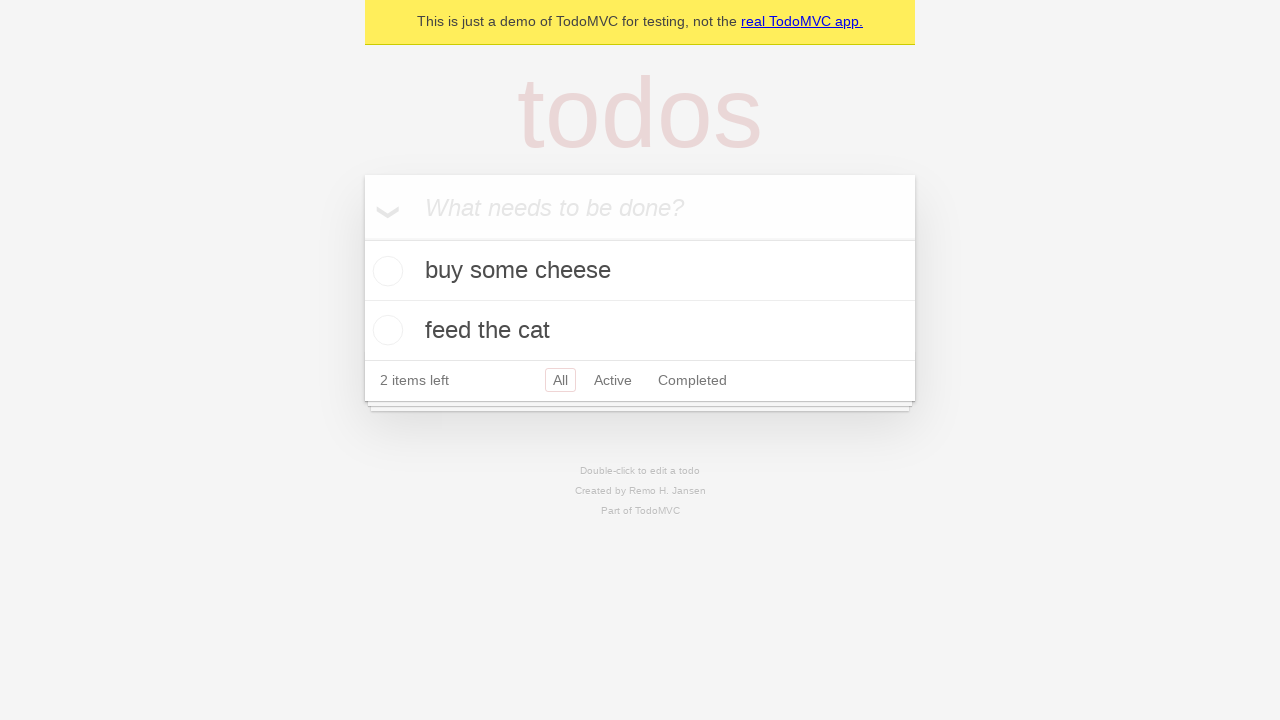